Tests product search and cart functionality by searching for products containing "ca", adding items to cart, and verifying the brand name

Starting URL: https://rahulshettyacademy.com/seleniumPractise/#/

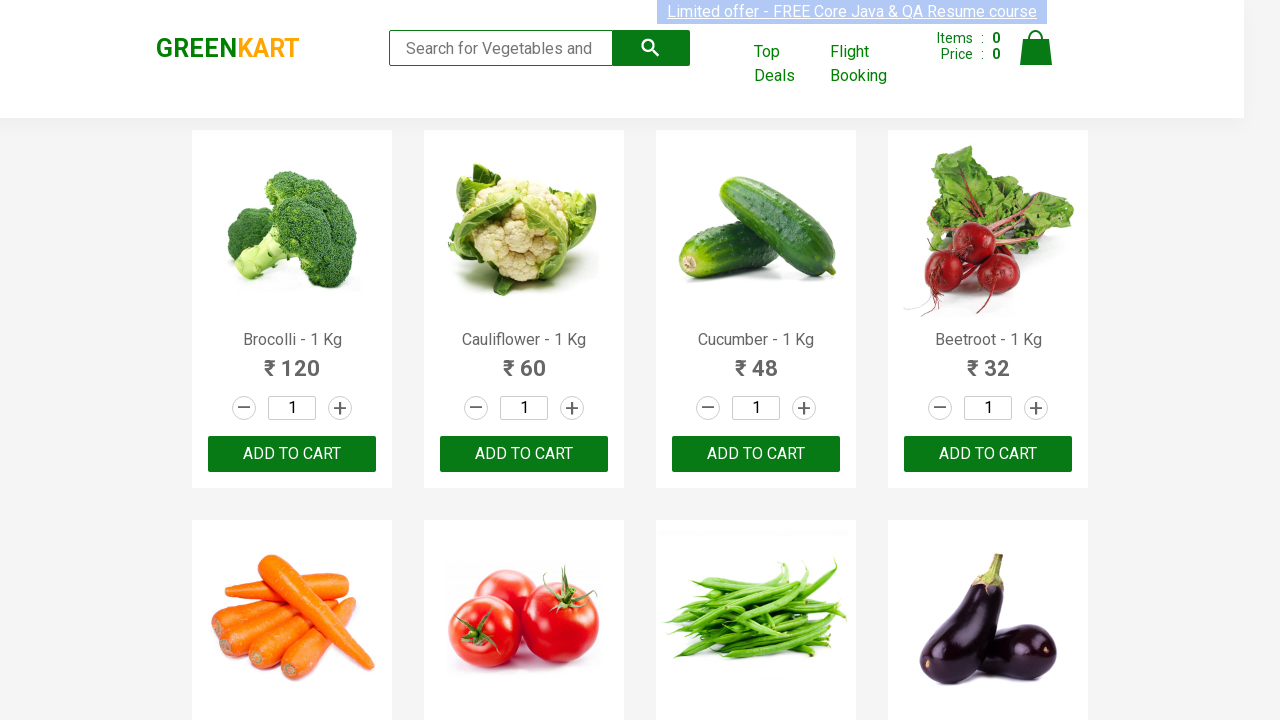

Filled search field with 'ca' to search for products on .search-keyword
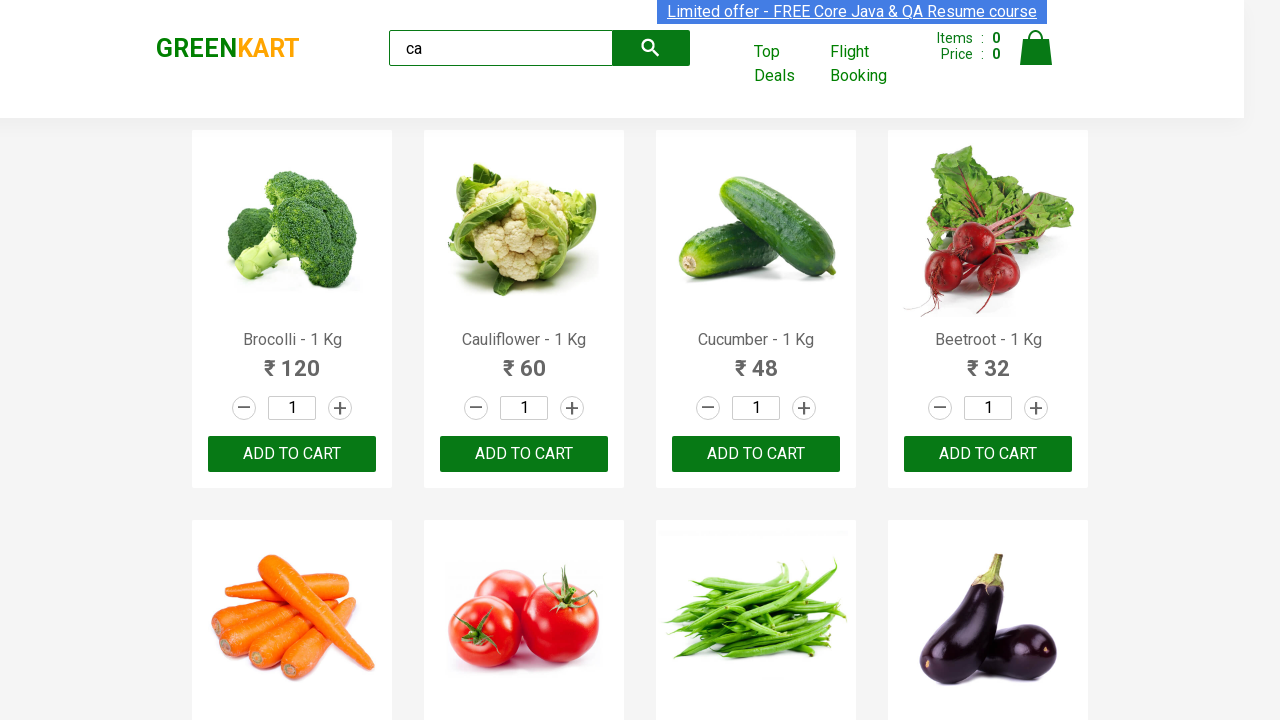

Waited 2 seconds for search results to load
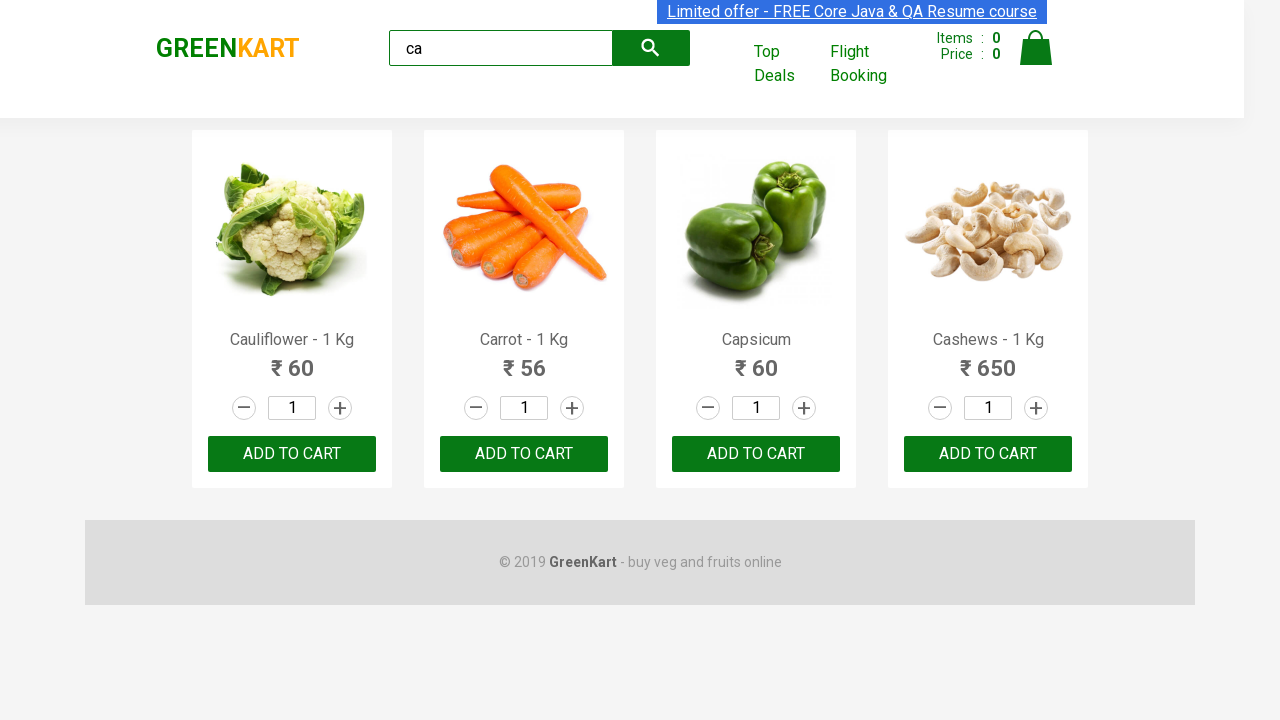

Clicked 'ADD TO CART' button on the third visible product at (756, 454) on .products .product >> nth=2 >> text=ADD TO CART
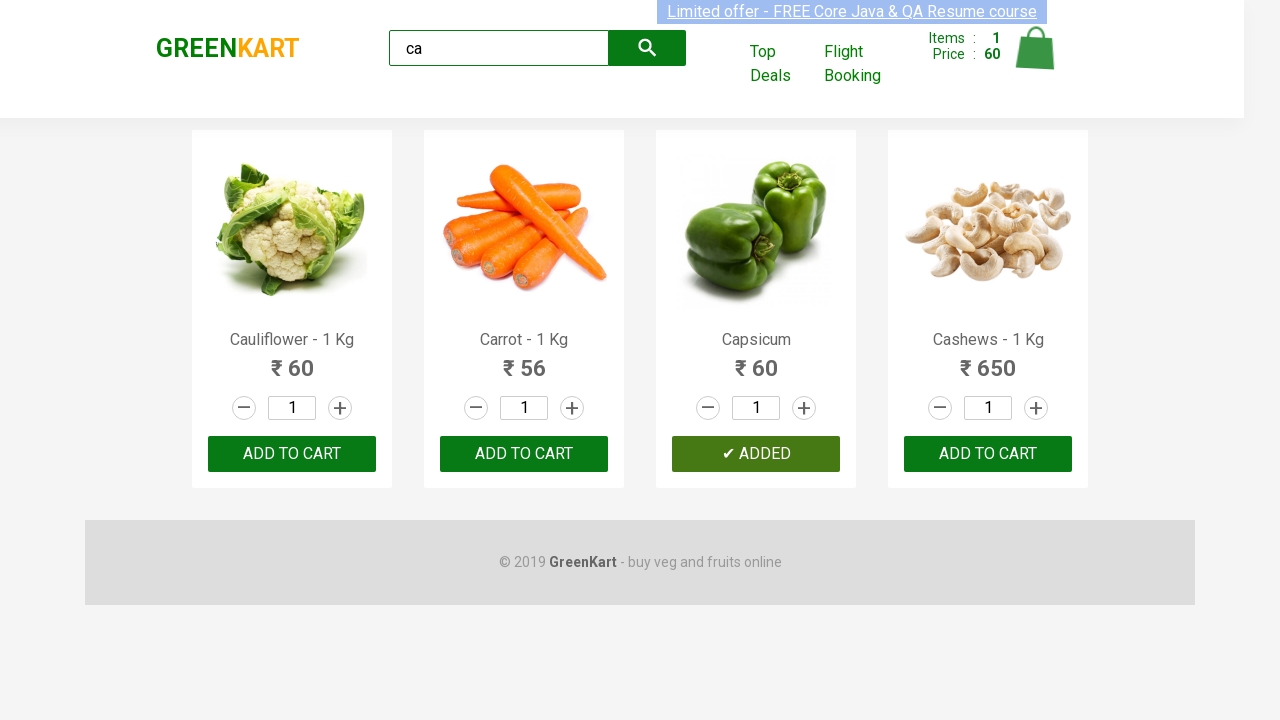

Found and clicked 'ADD TO CART' for Cashews product at index 3 at (988, 454) on .products .product >> nth=3 >> button
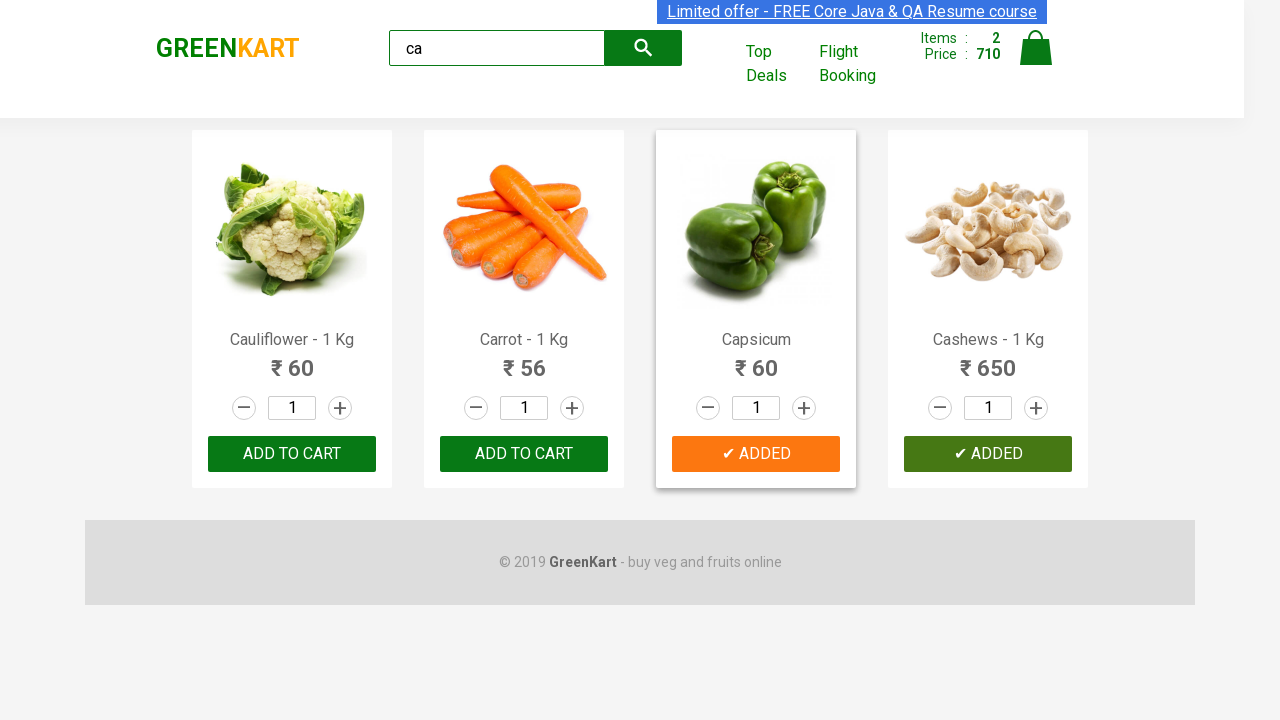

Brand name element loaded and verified
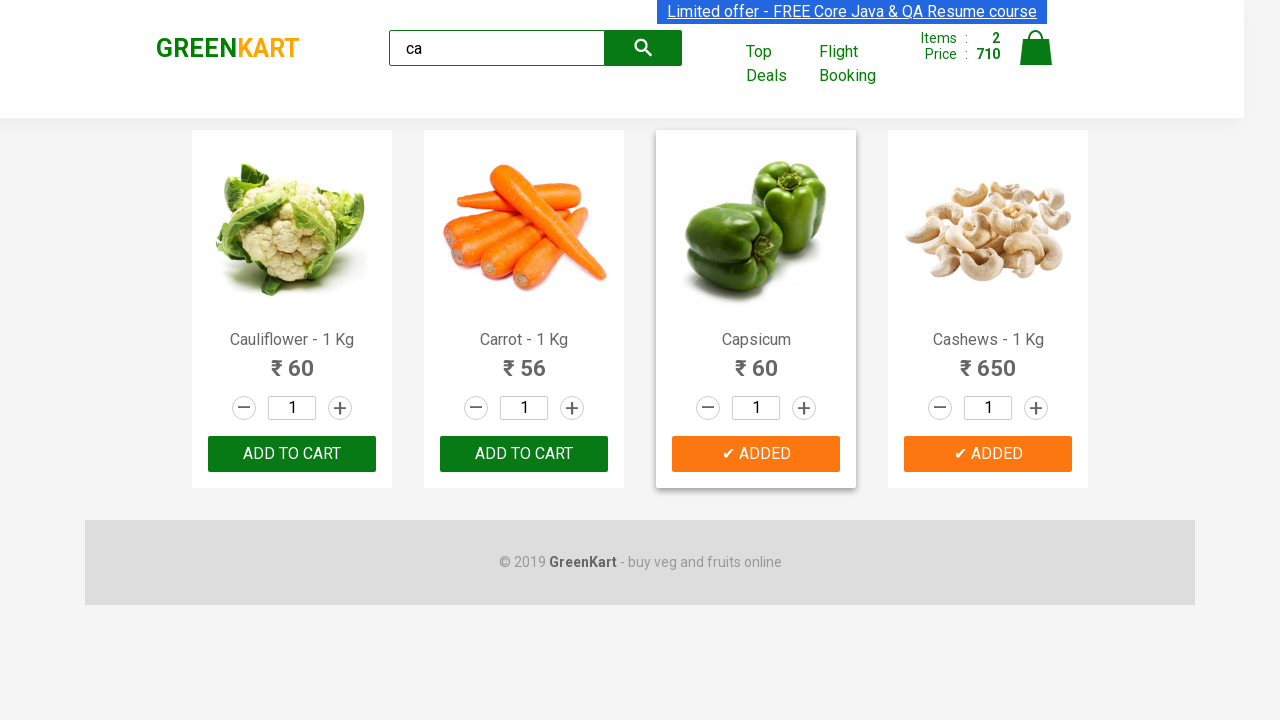

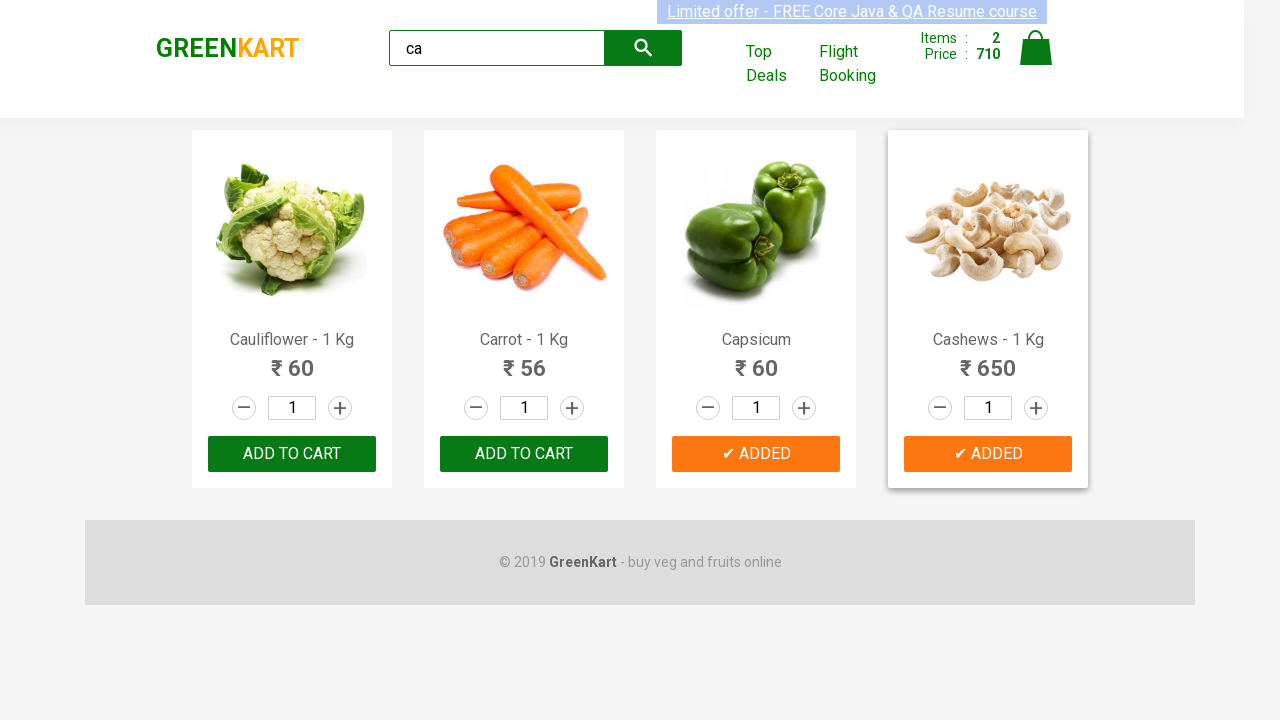